Tests the file download page by clicking on a download link and verifying the download initiates

Starting URL: https://the-internet.herokuapp.com/download

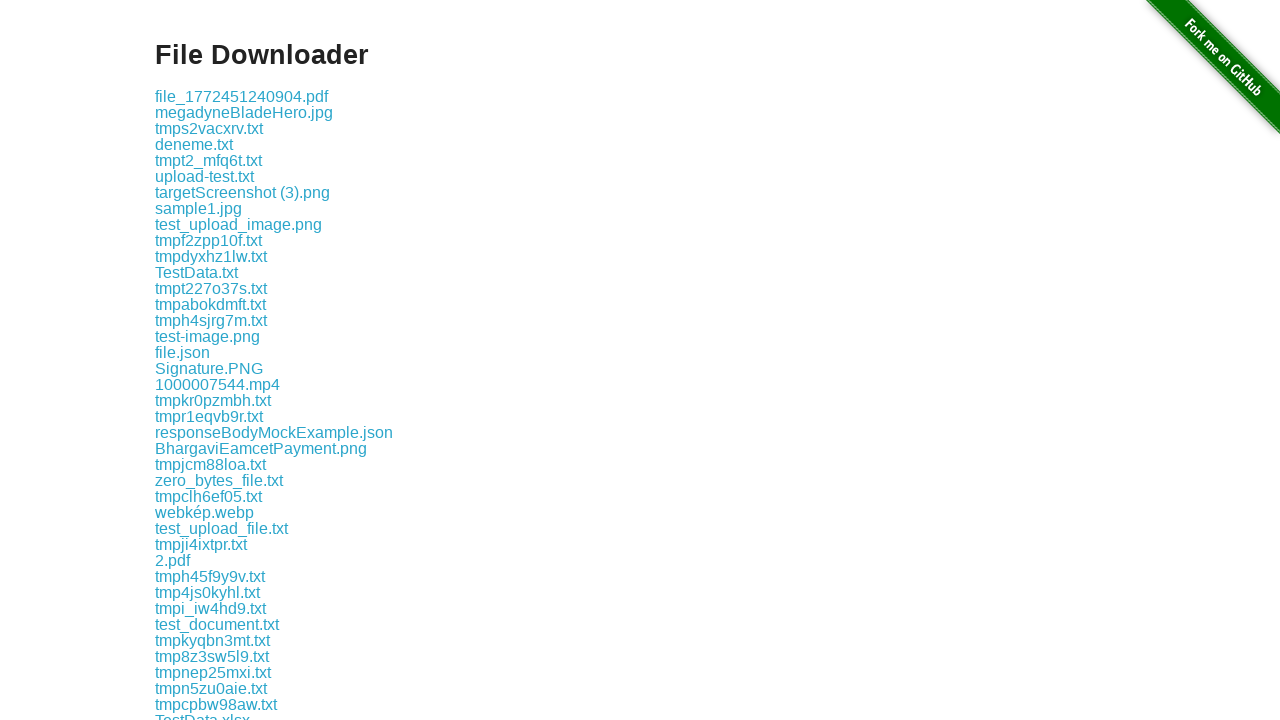

Clicked the first download link on the file download page at (242, 96) on .example a
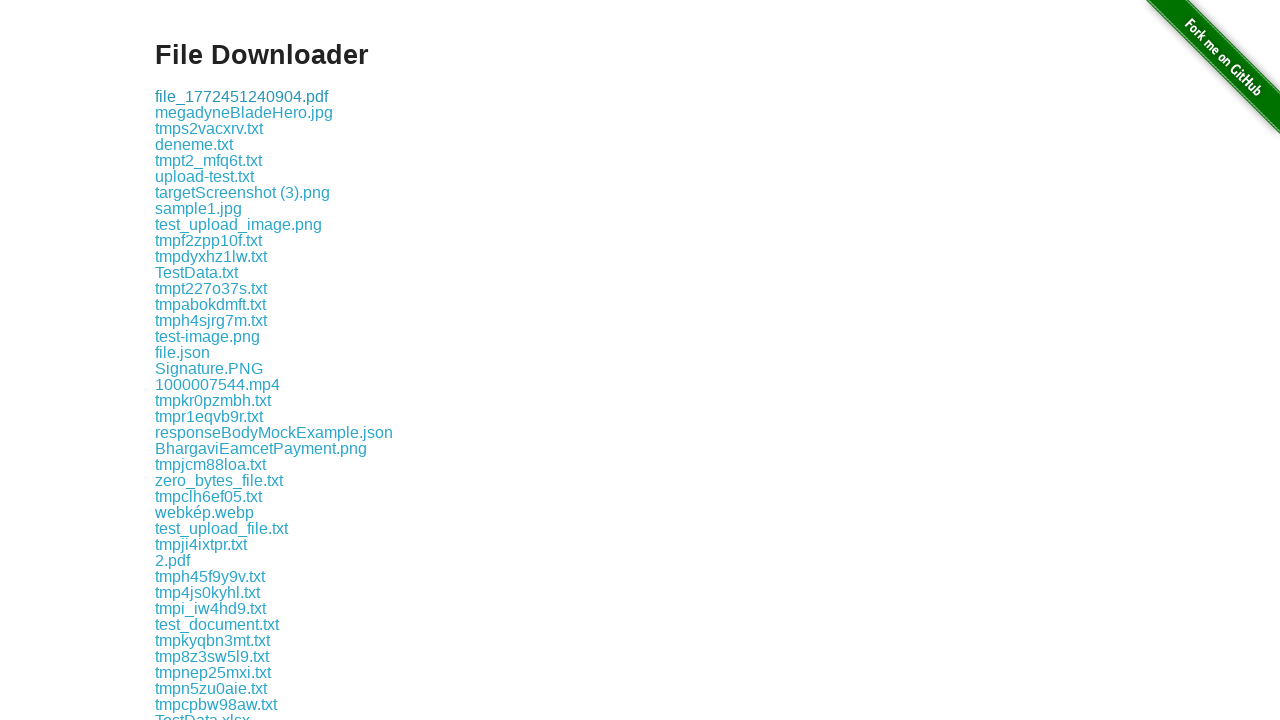

Waited for download action to complete
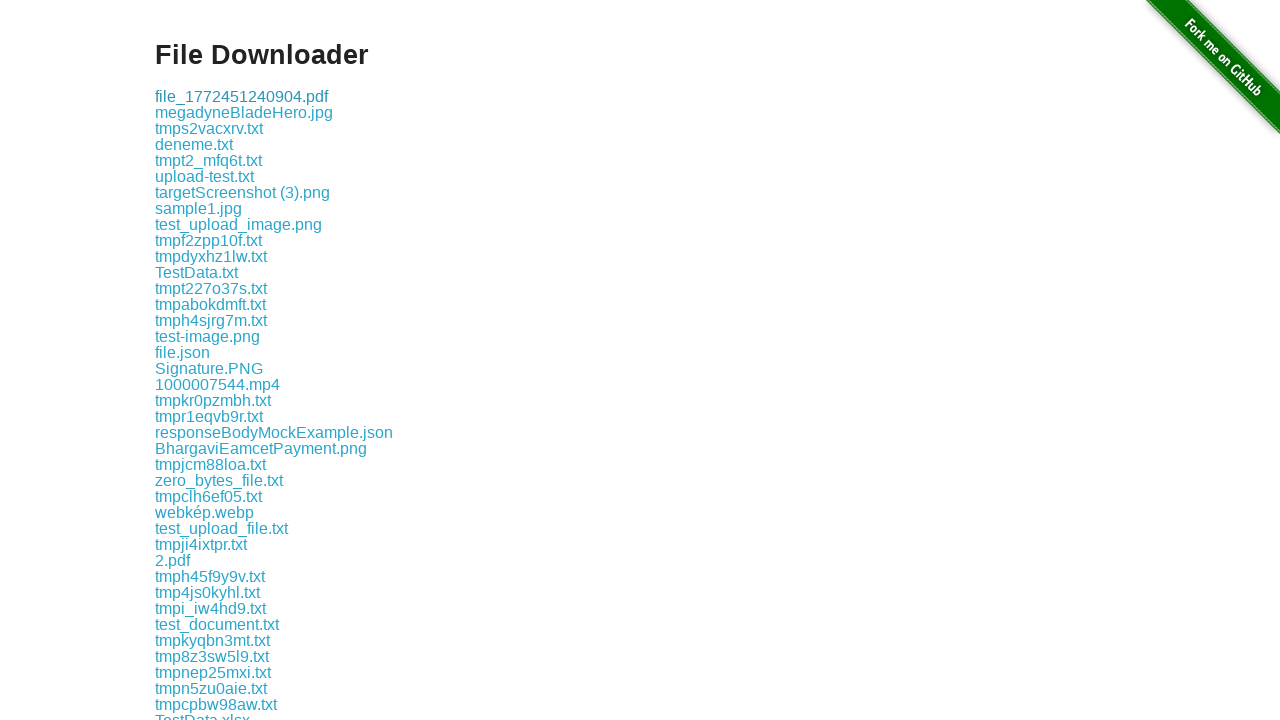

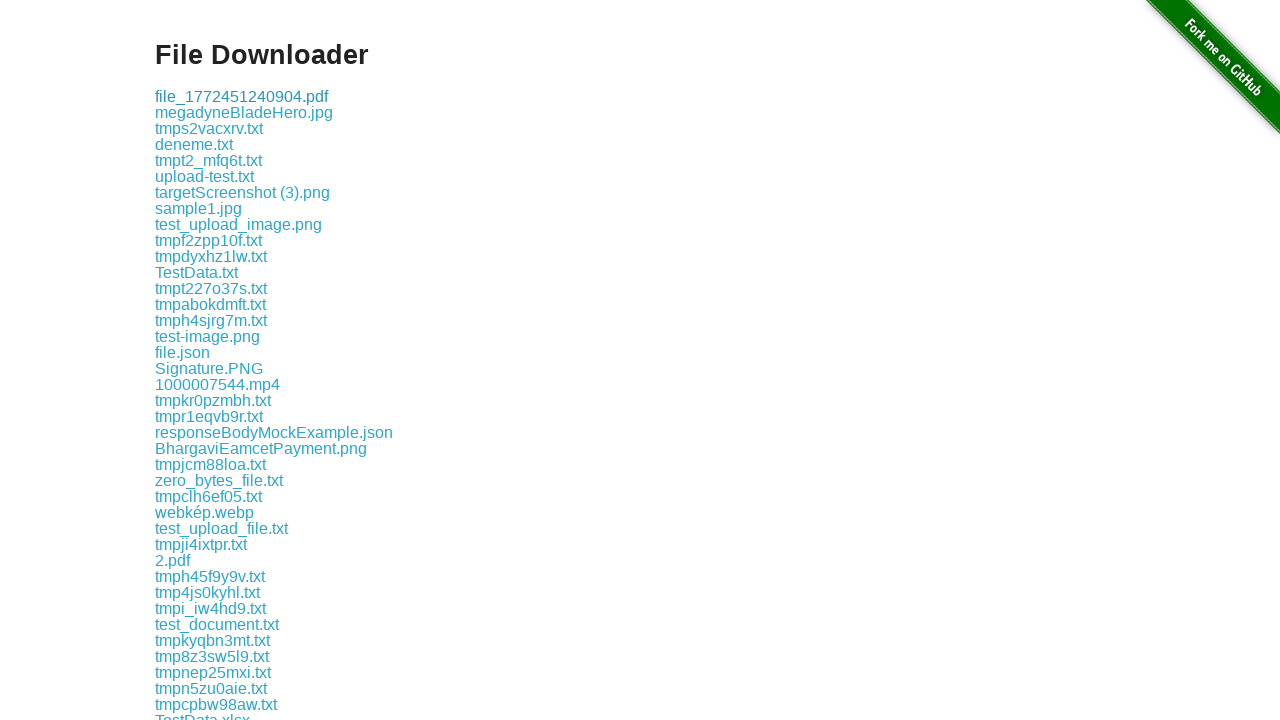